Tests the product search and add-to-cart functionality by searching for 'ca', selecting the third product result, adding it to cart, and clicking the cart icon.

Starting URL: https://rahulshettyacademy.com/seleniumPractise/#/

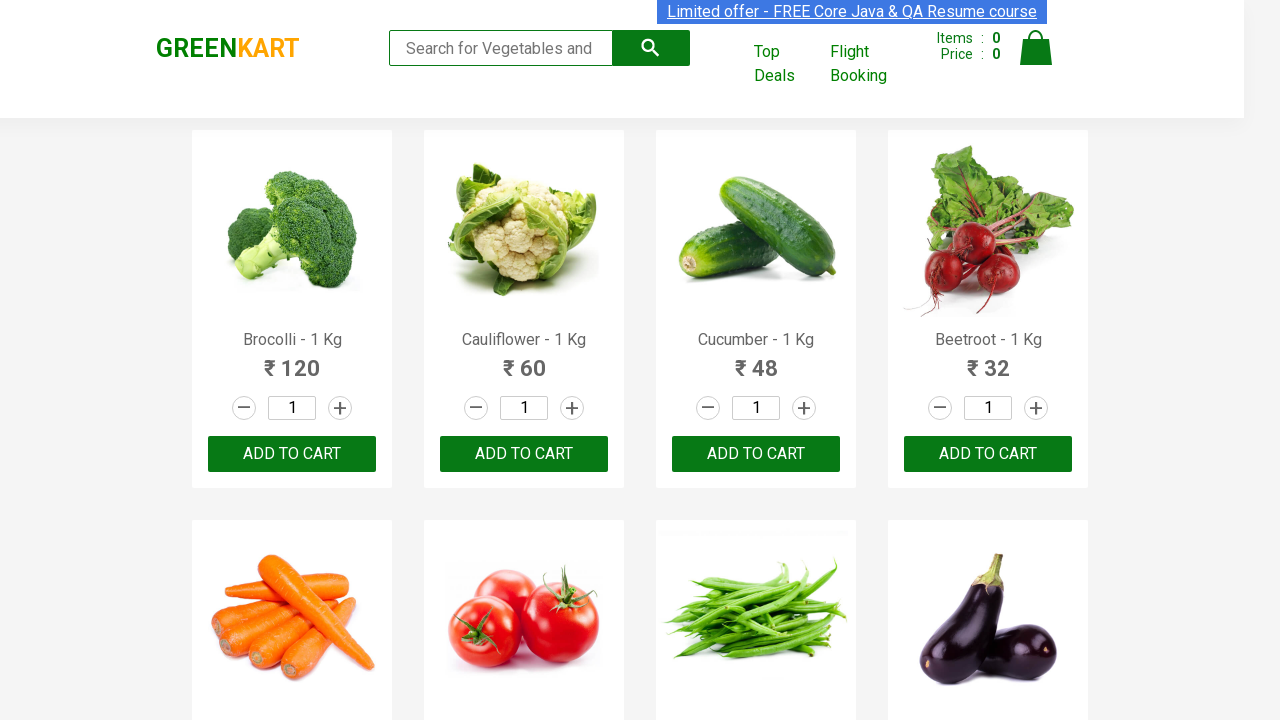

Filled search box with 'ca' on .search-keyword
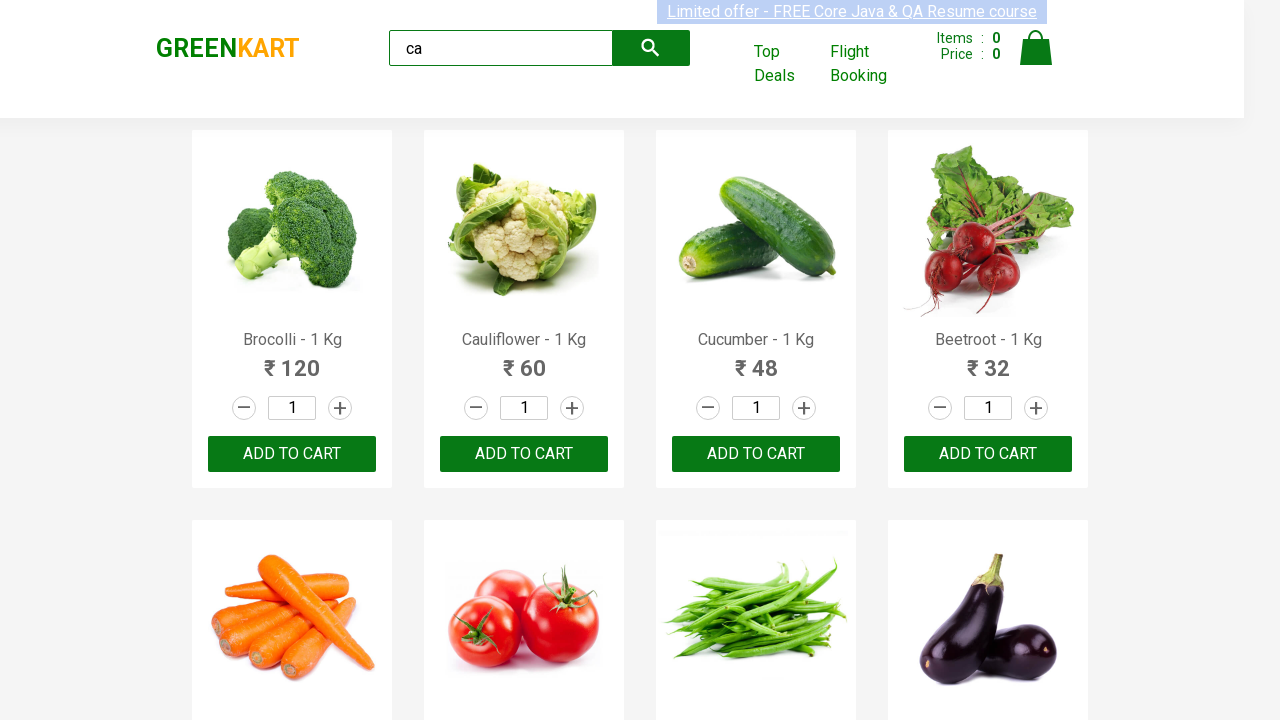

Waited for products to load
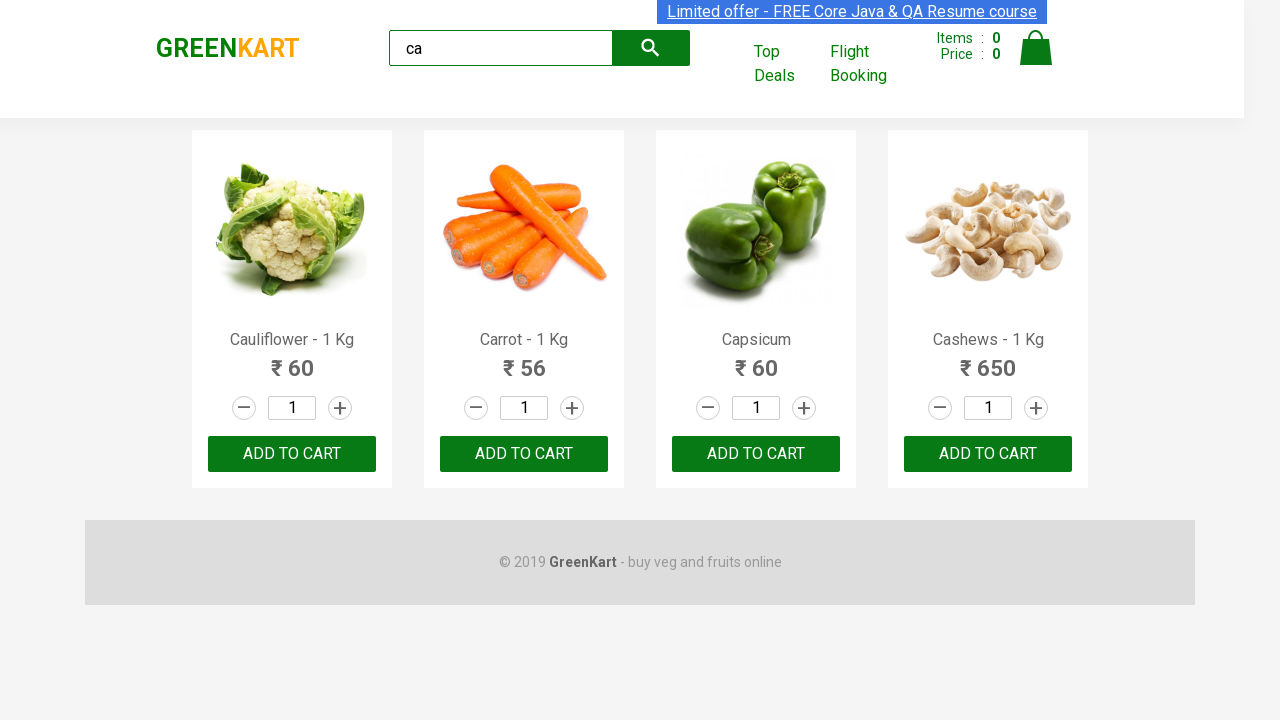

Clicked ADD TO CART on the third product at (756, 454) on .products .product >> nth=2 >> text=ADD TO CART
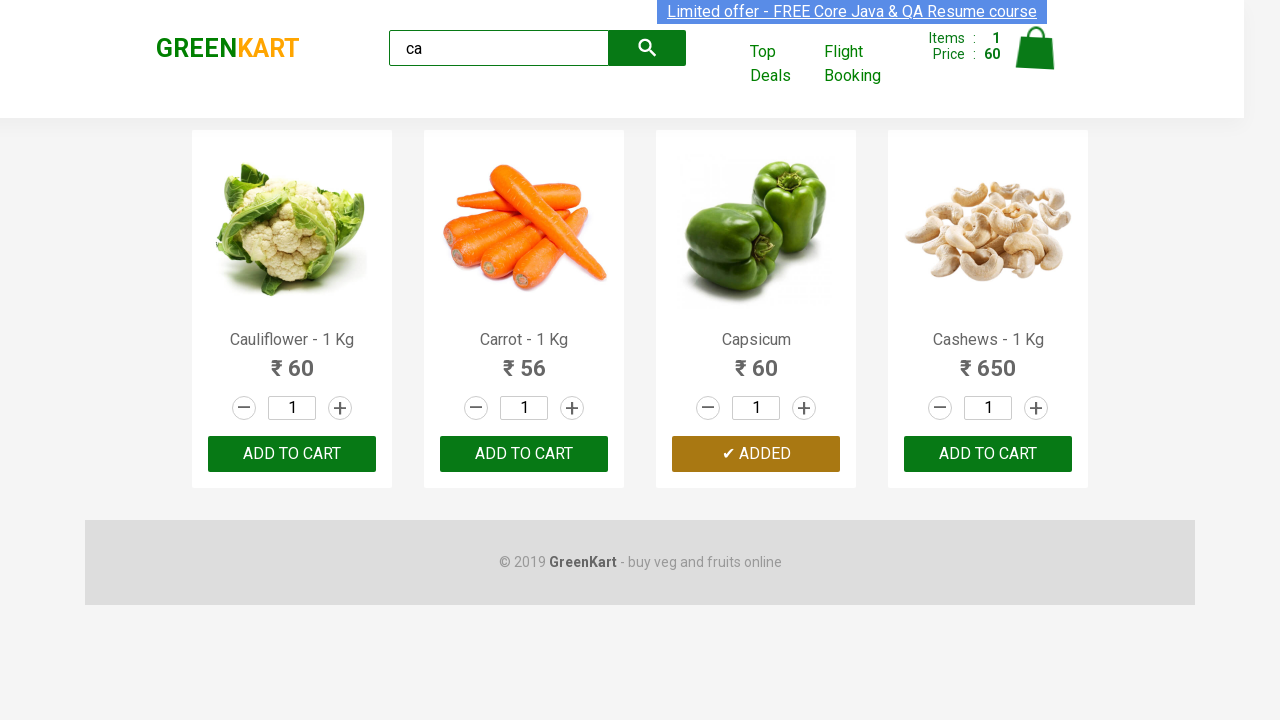

Clicked on the cart icon at (1036, 48) on .cart-icon > img
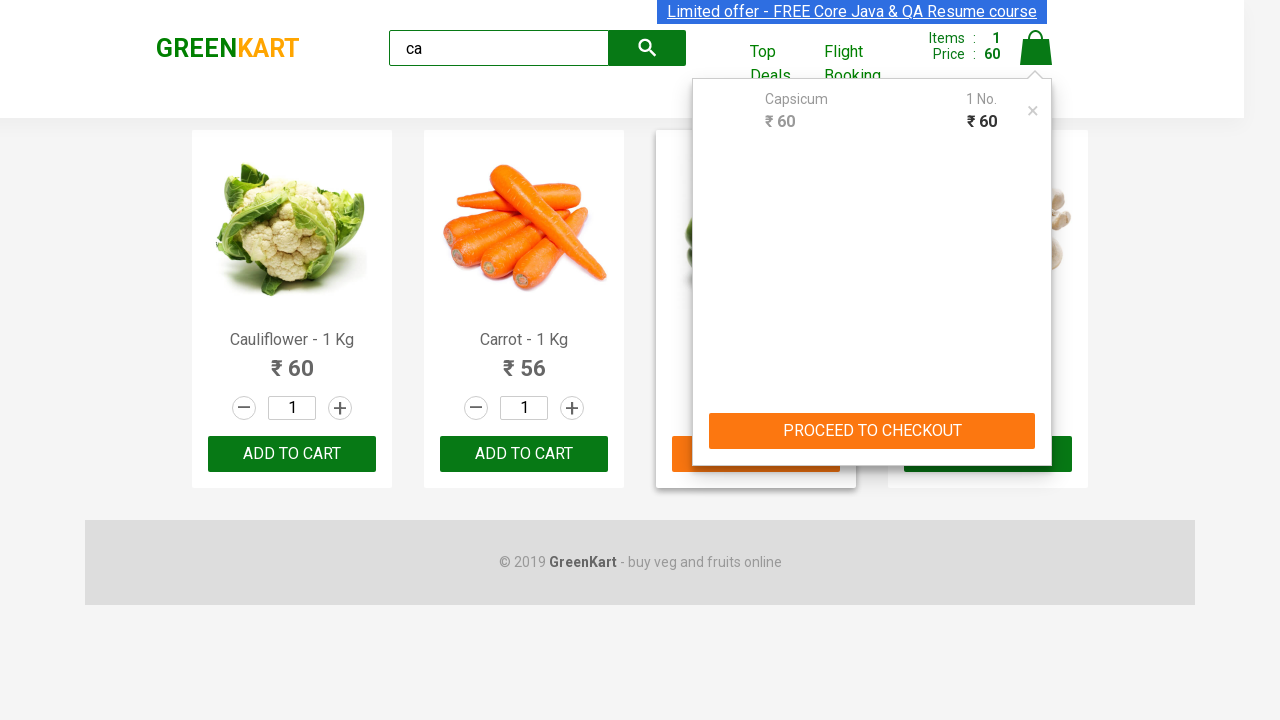

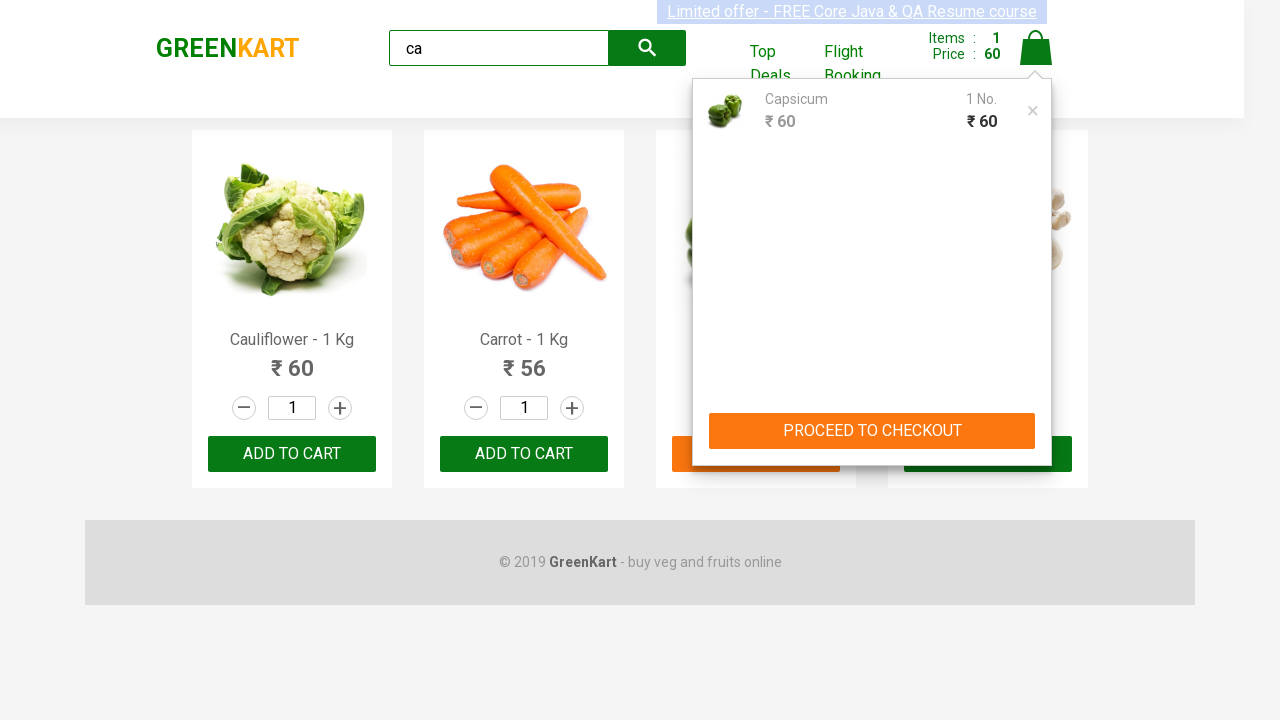